Tests window handling functionality by opening new windows, counting tabs, closing multiple windows, and handling delayed window openings

Starting URL: https://www.leafground.com/window.xhtml

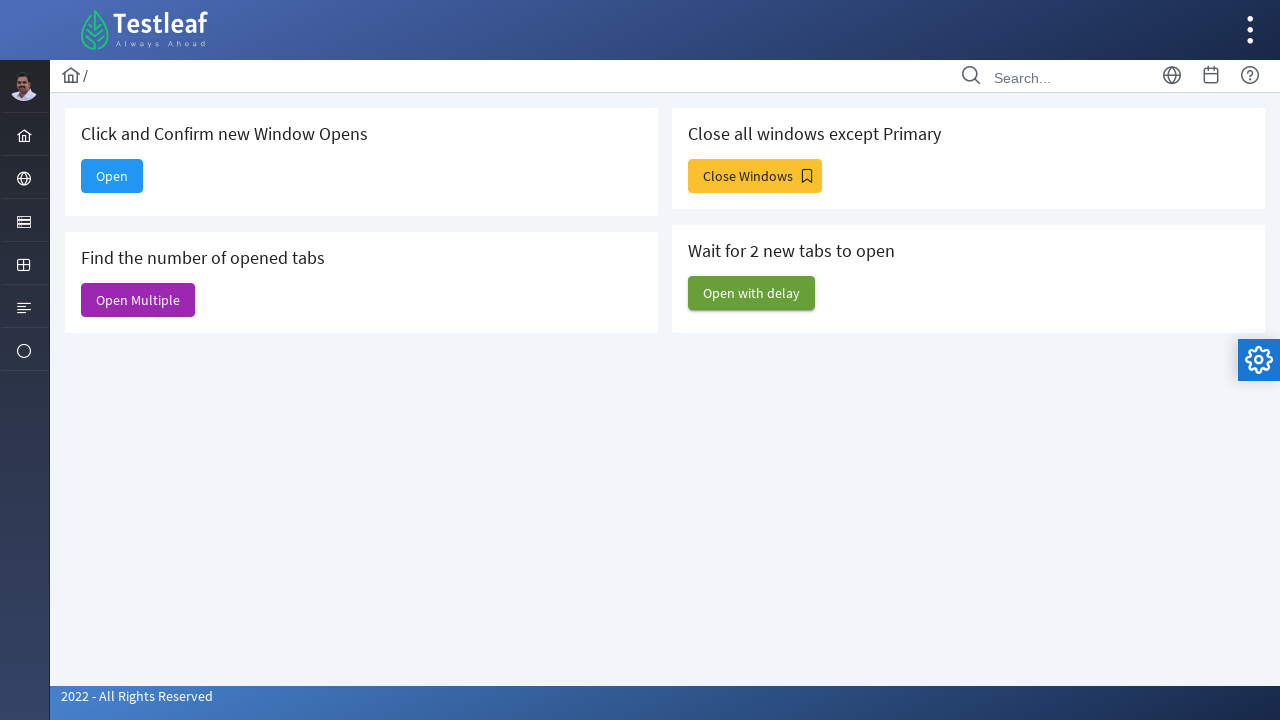

Clicked 'Open' button to open a new window at (112, 176) on xpath=//span[text()='Open']
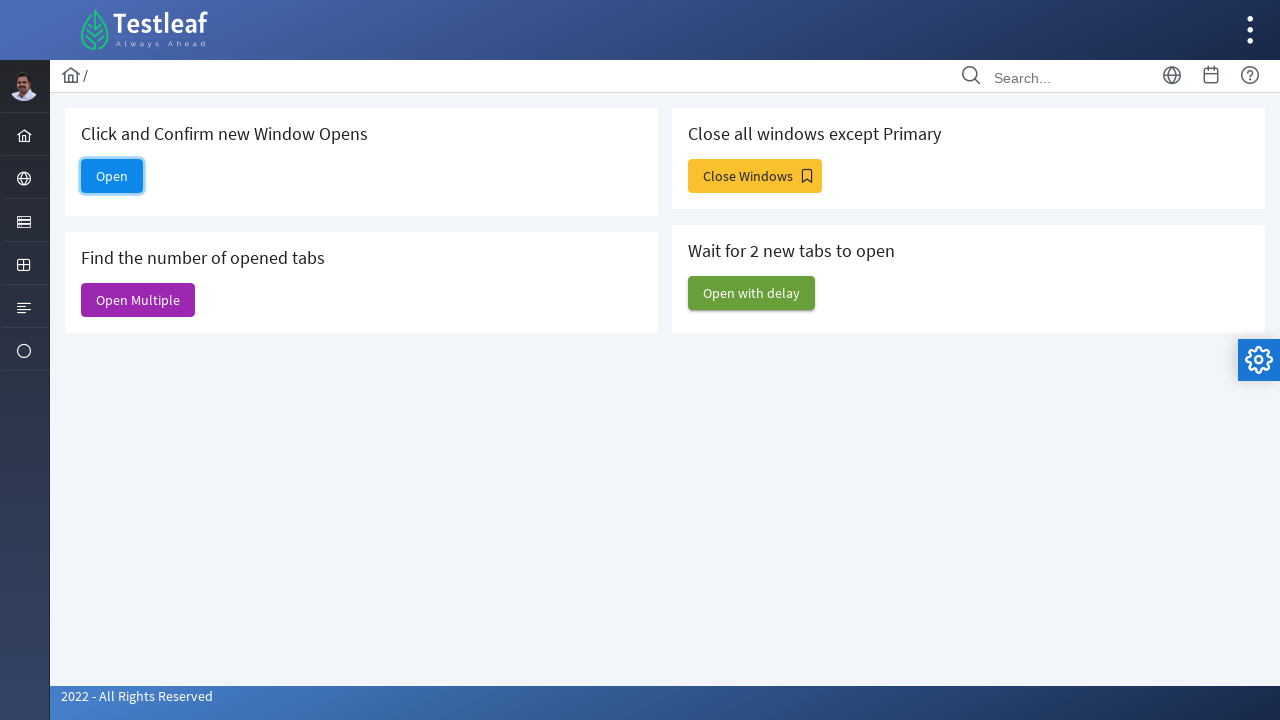

Retrieved all open pages/windows from context
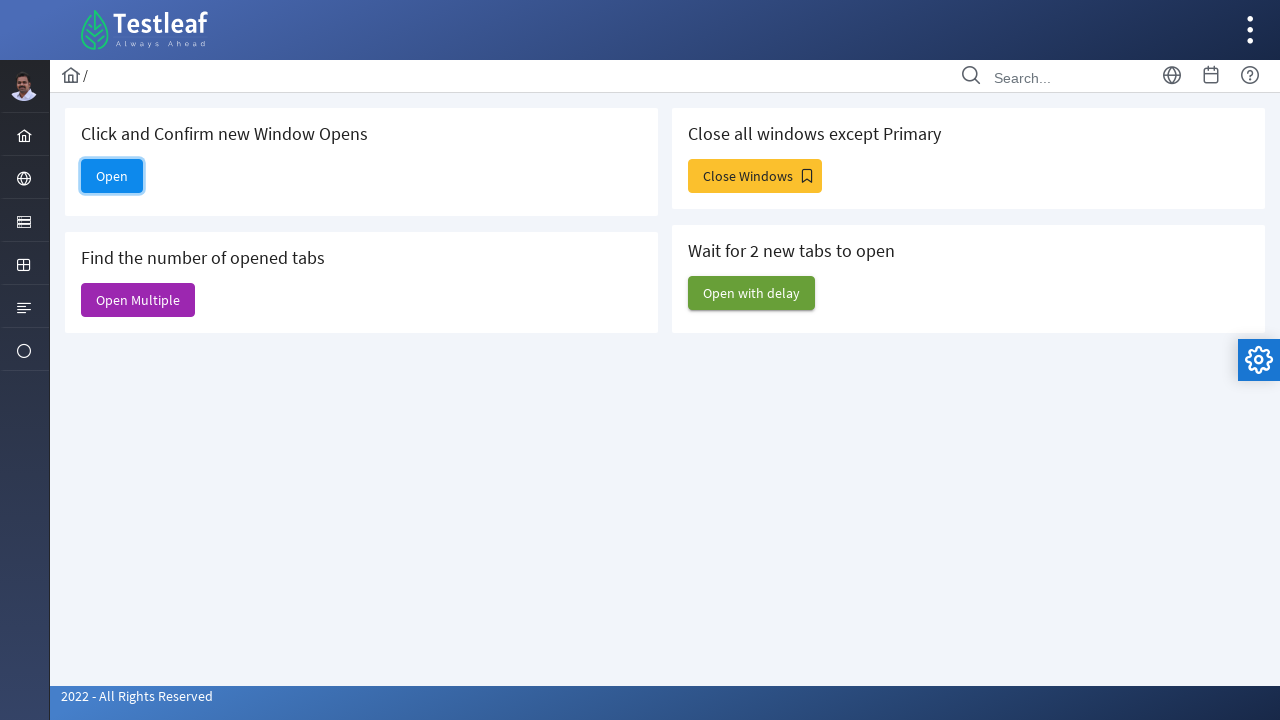

Verified that a new window was opened
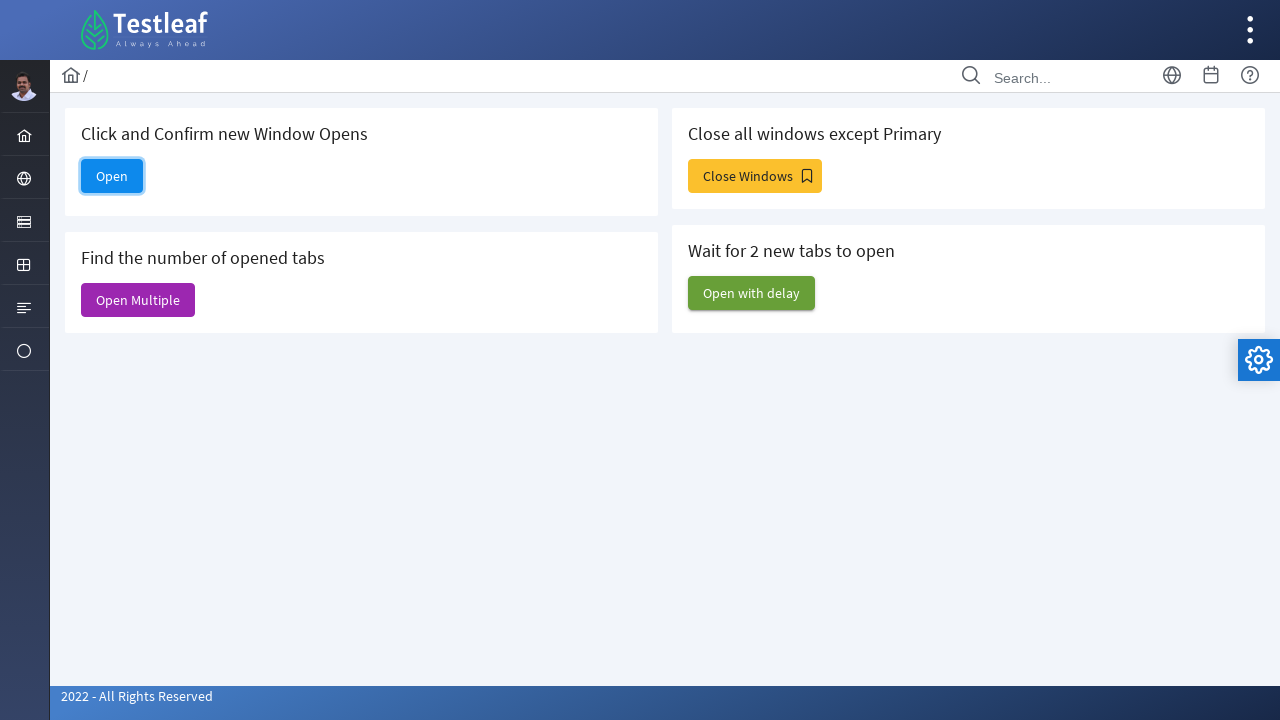

Clicked 'Open Multiple' button to open multiple windows at (138, 300) on xpath=//span[text()='Open Multiple']
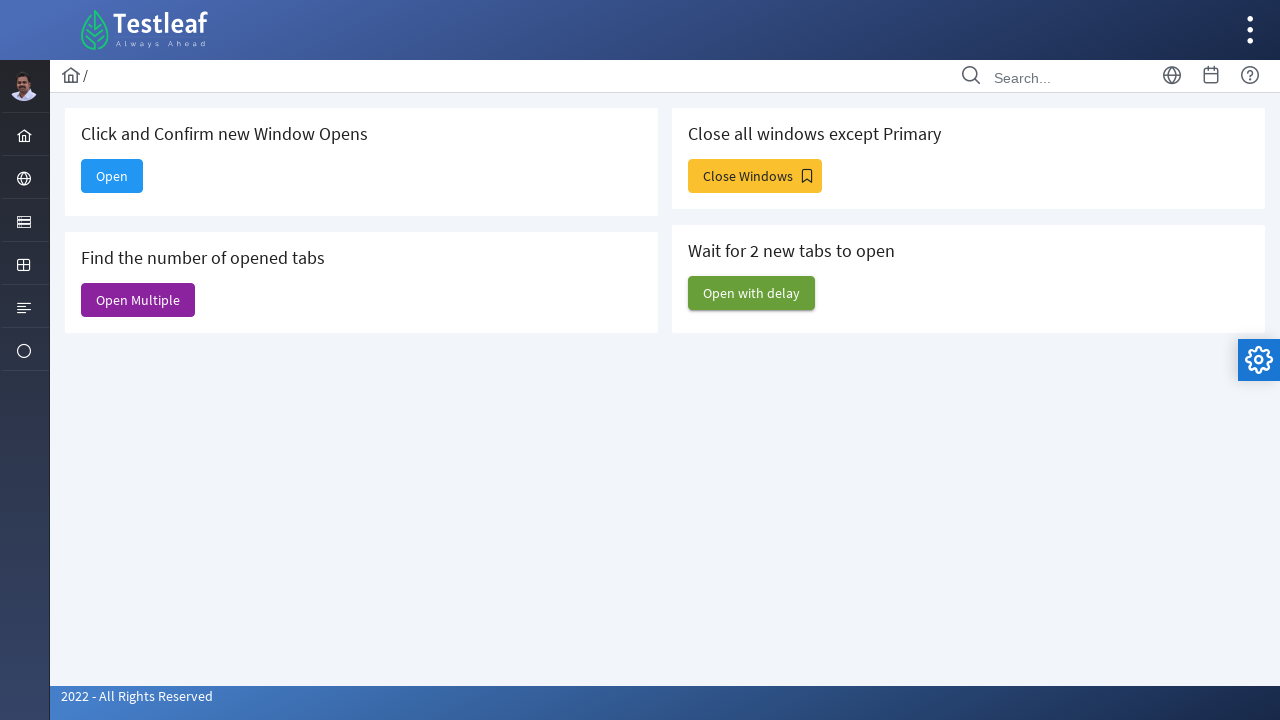

Waited 1 second for multiple windows to open
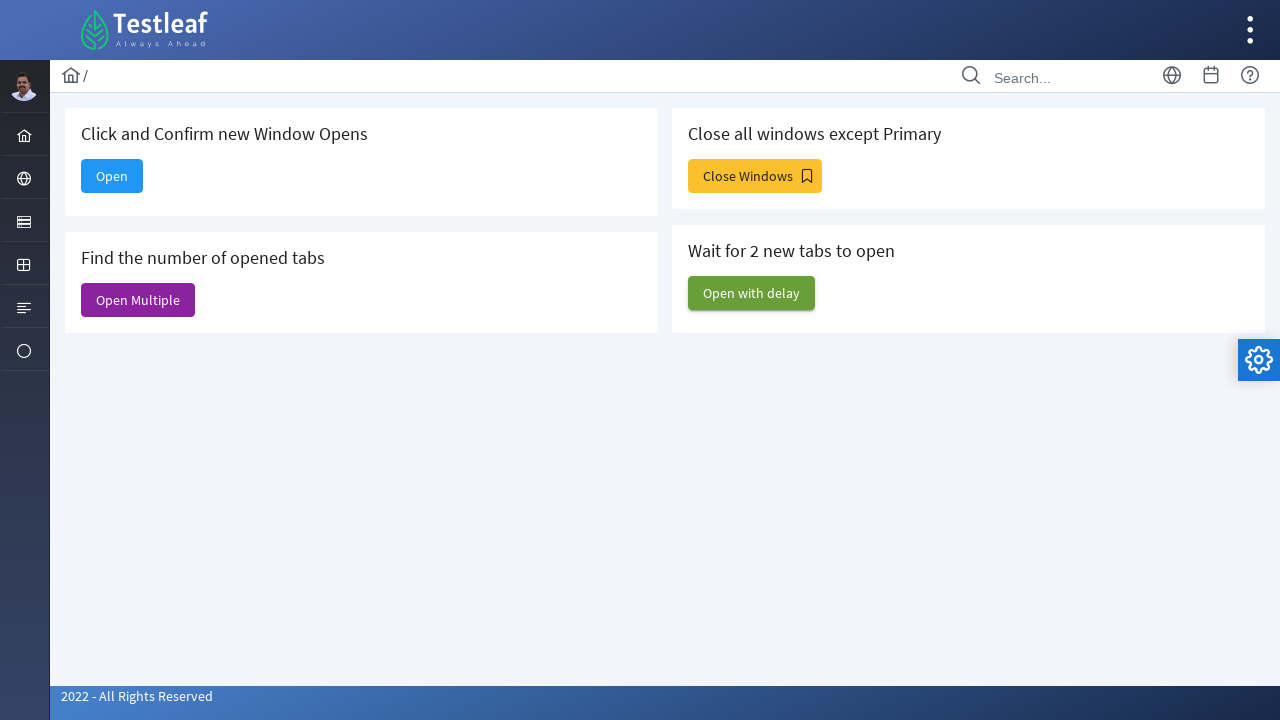

Retrieved all open pages - Total windows: 7
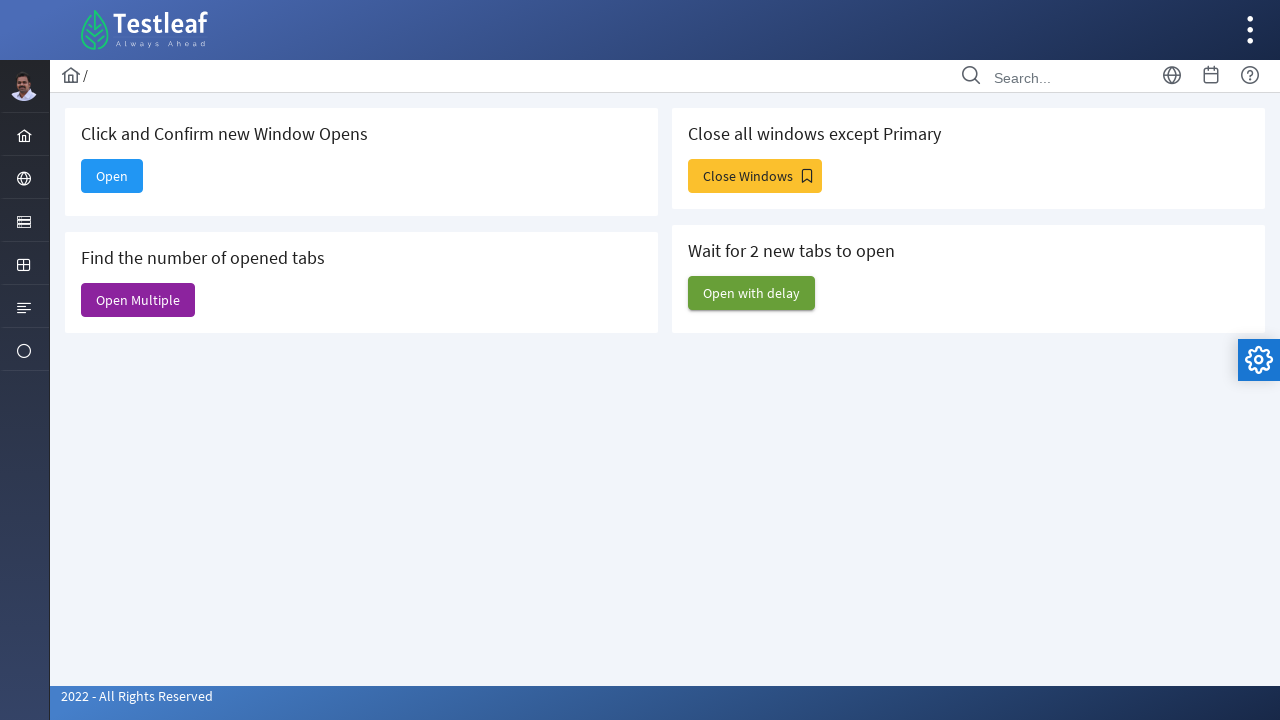

Clicked 'Close Windows' button to close windows at (755, 176) on xpath=//span[text()='Close Windows']
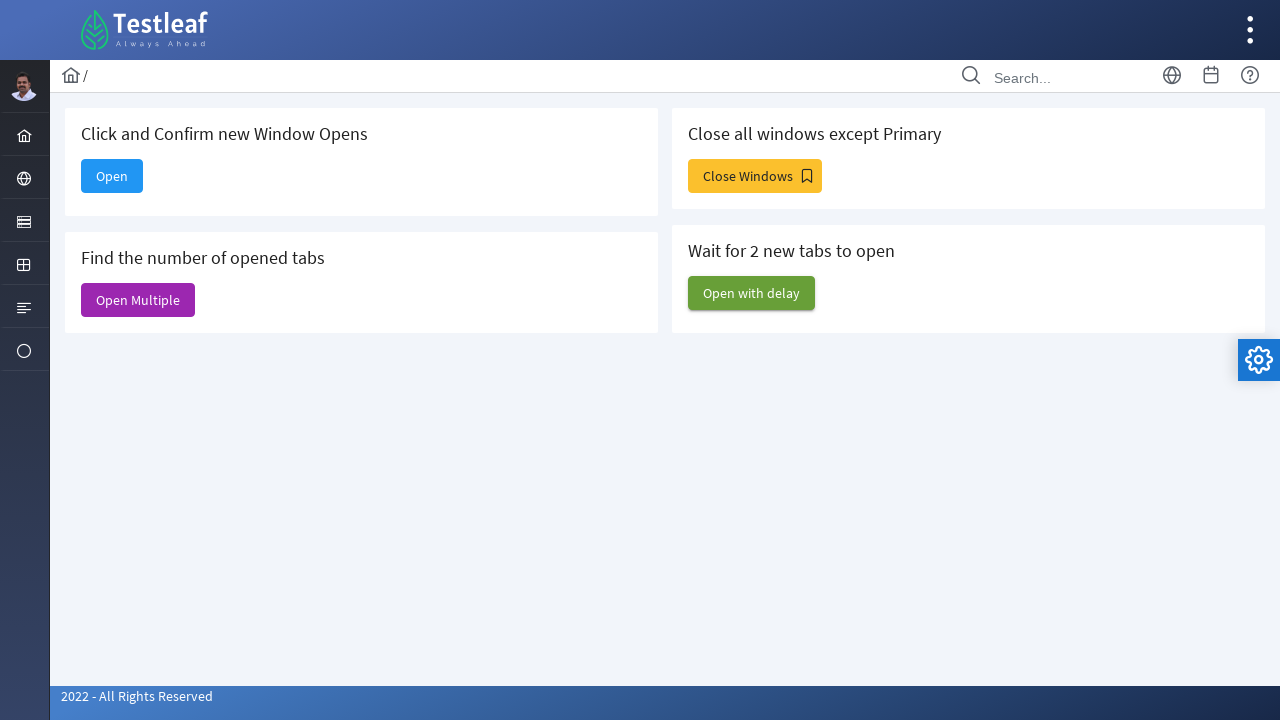

Waited 1 second for windows to close
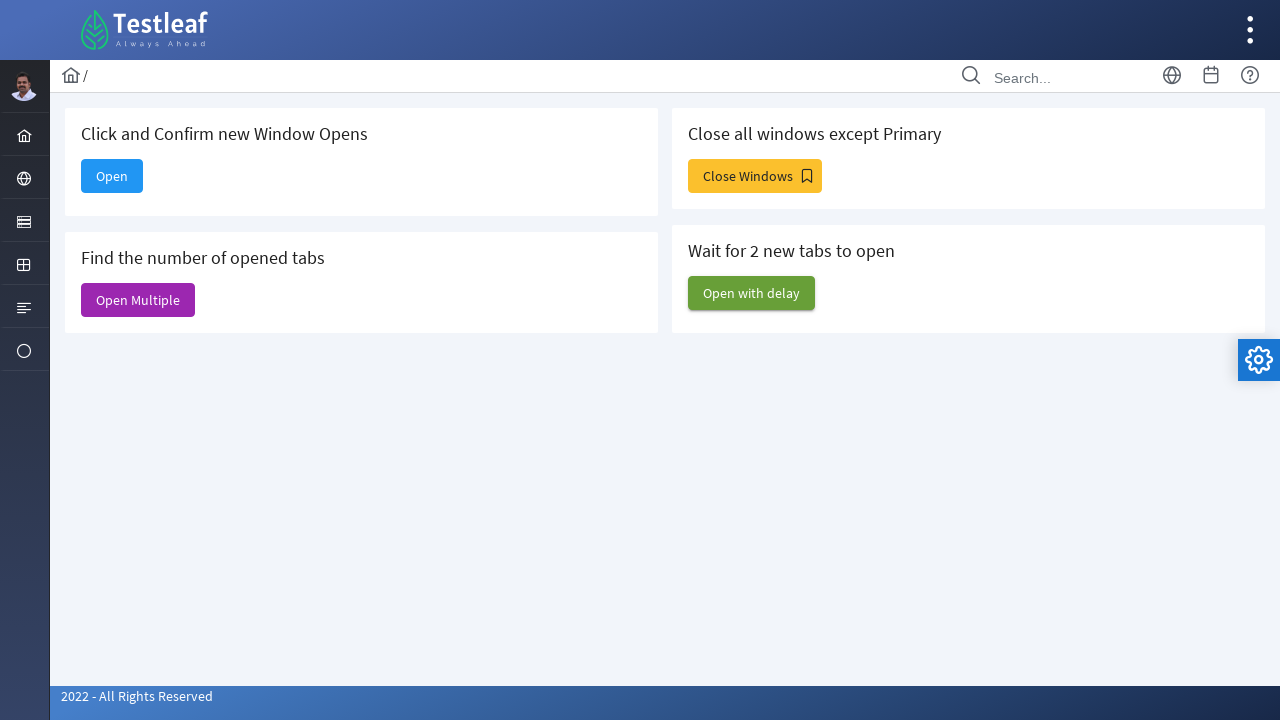

Retrieved updated window count - Total windows: 10
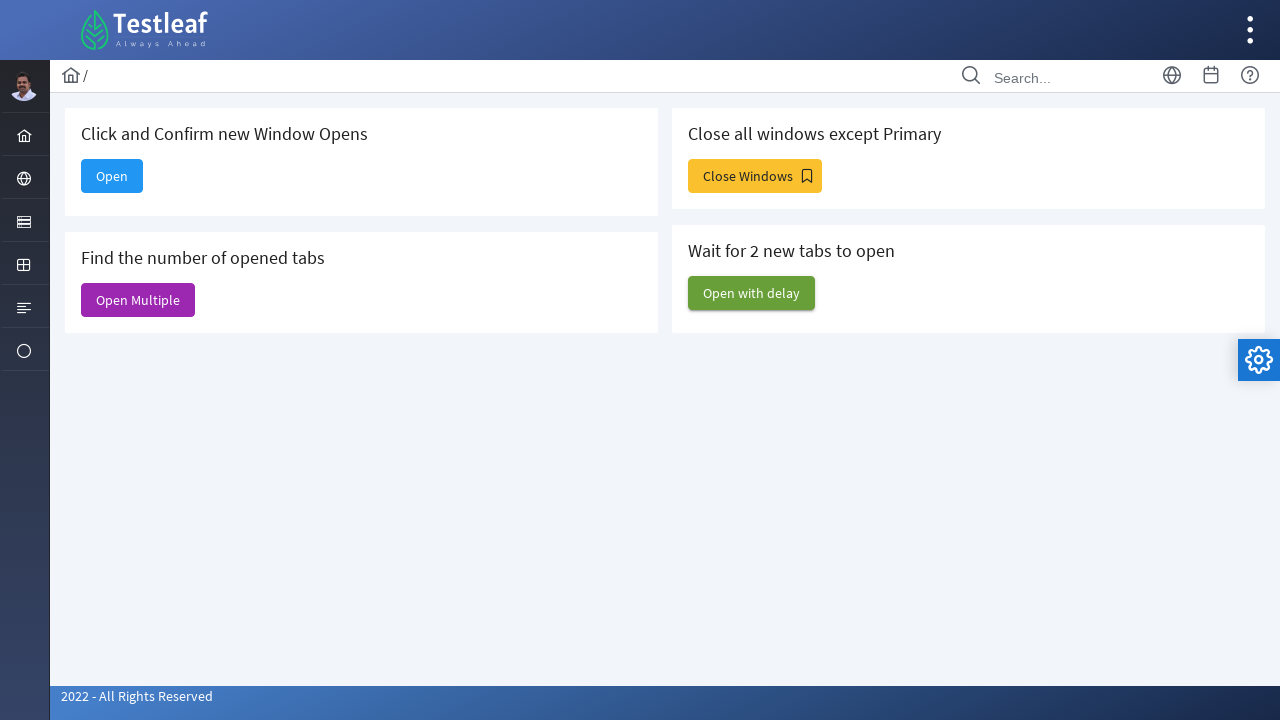

Closed window 1
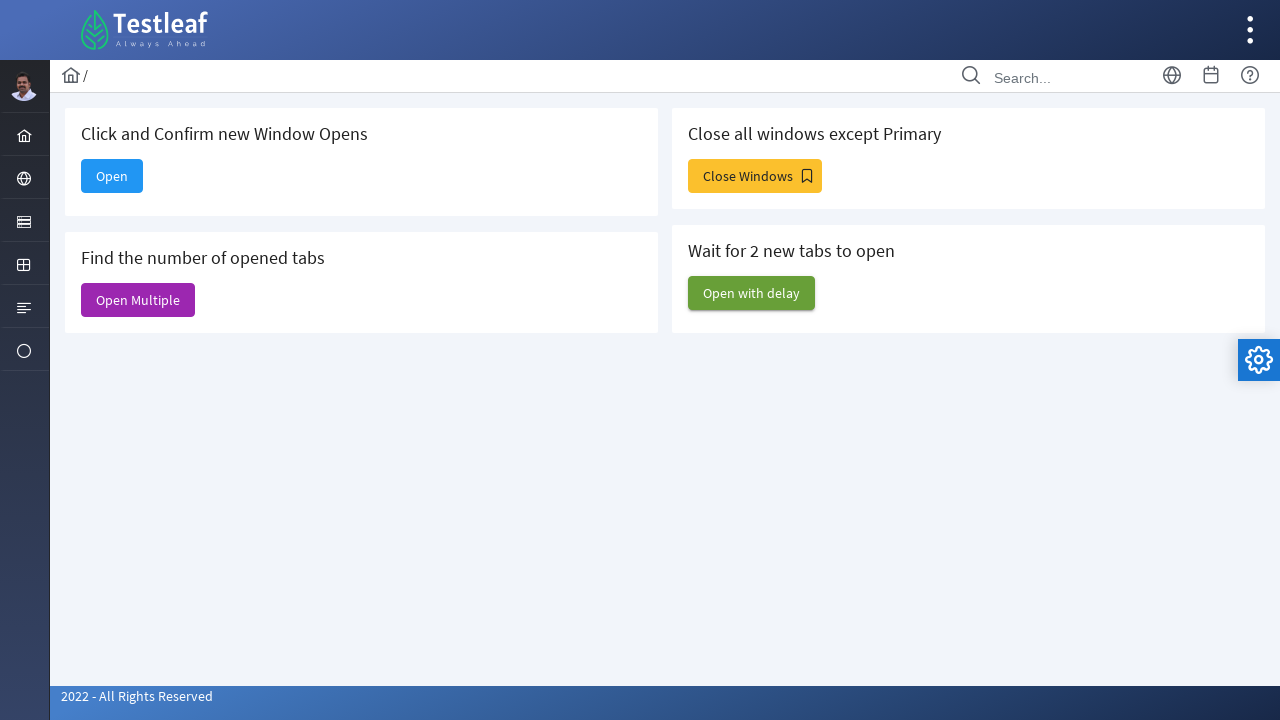

Closed window 2
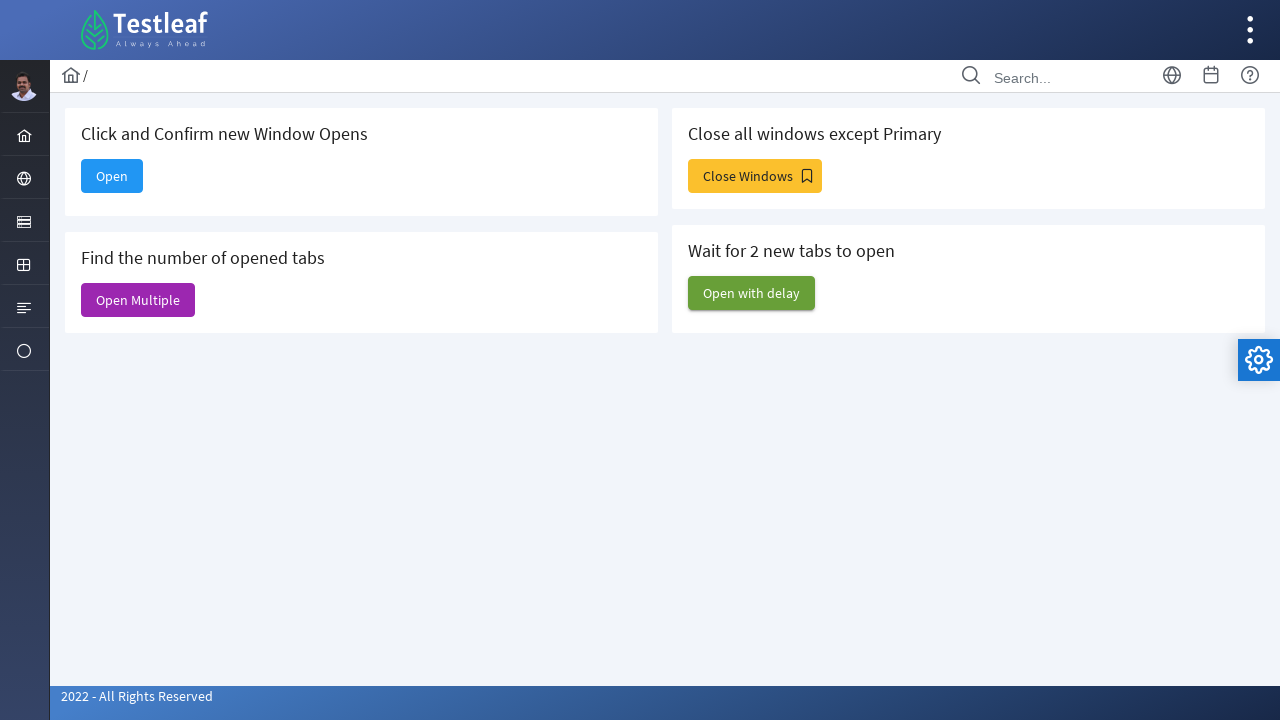

Closed window 3
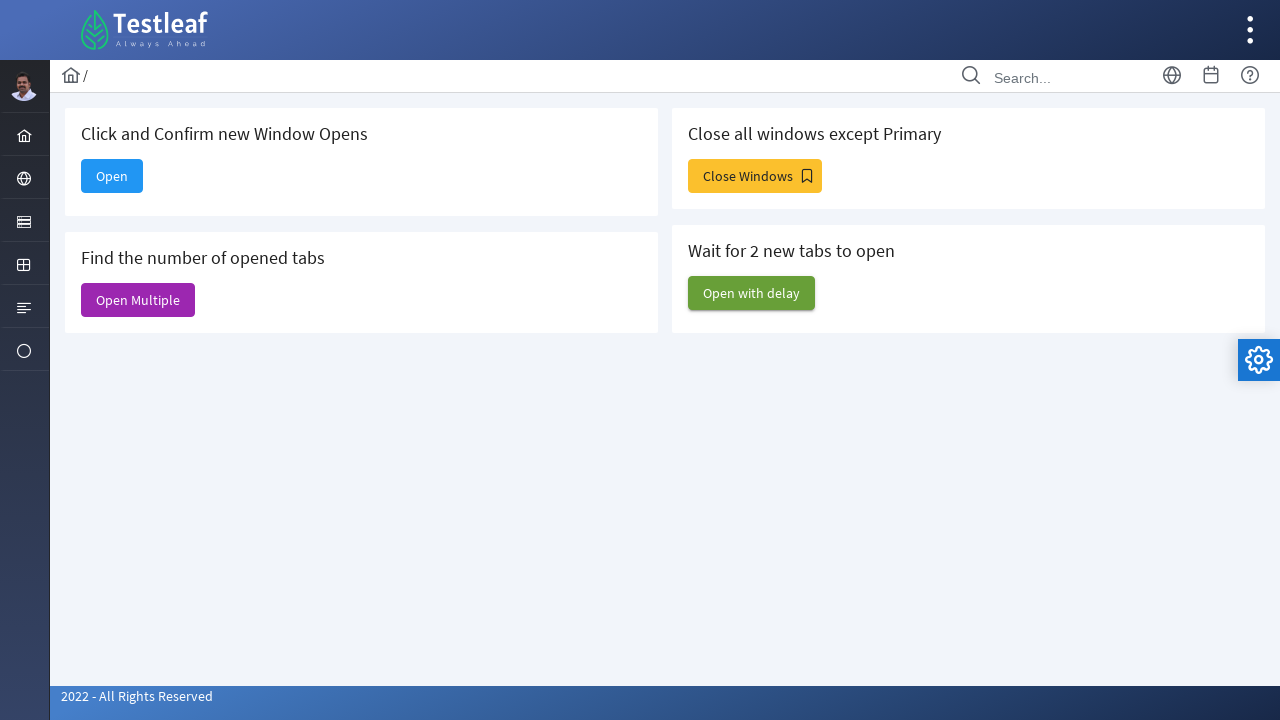

Closed window 4
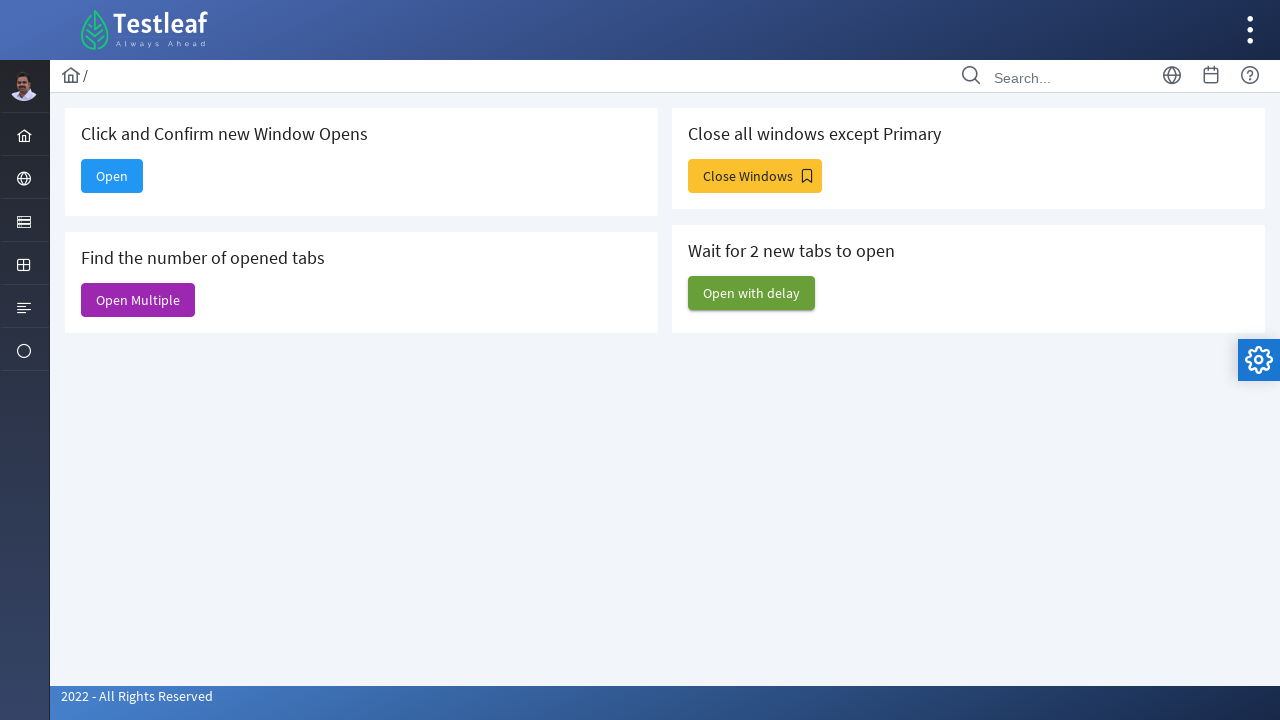

Closed window 5
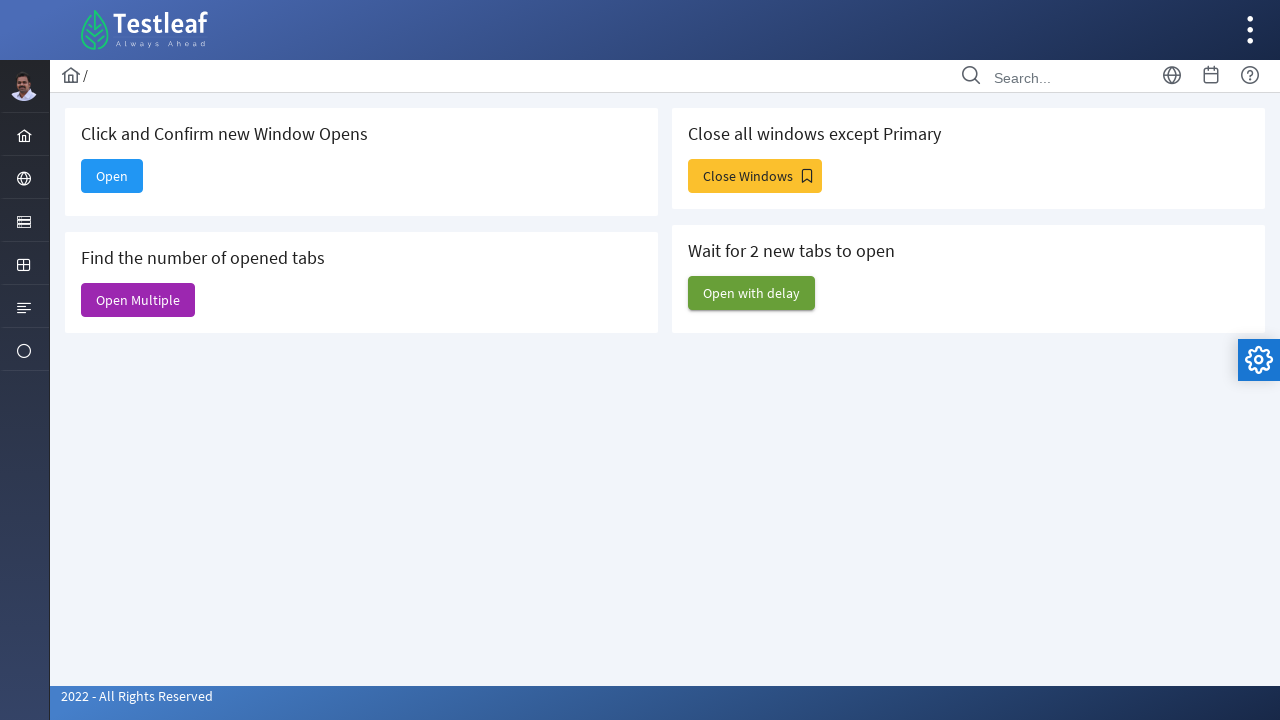

Closed window 6
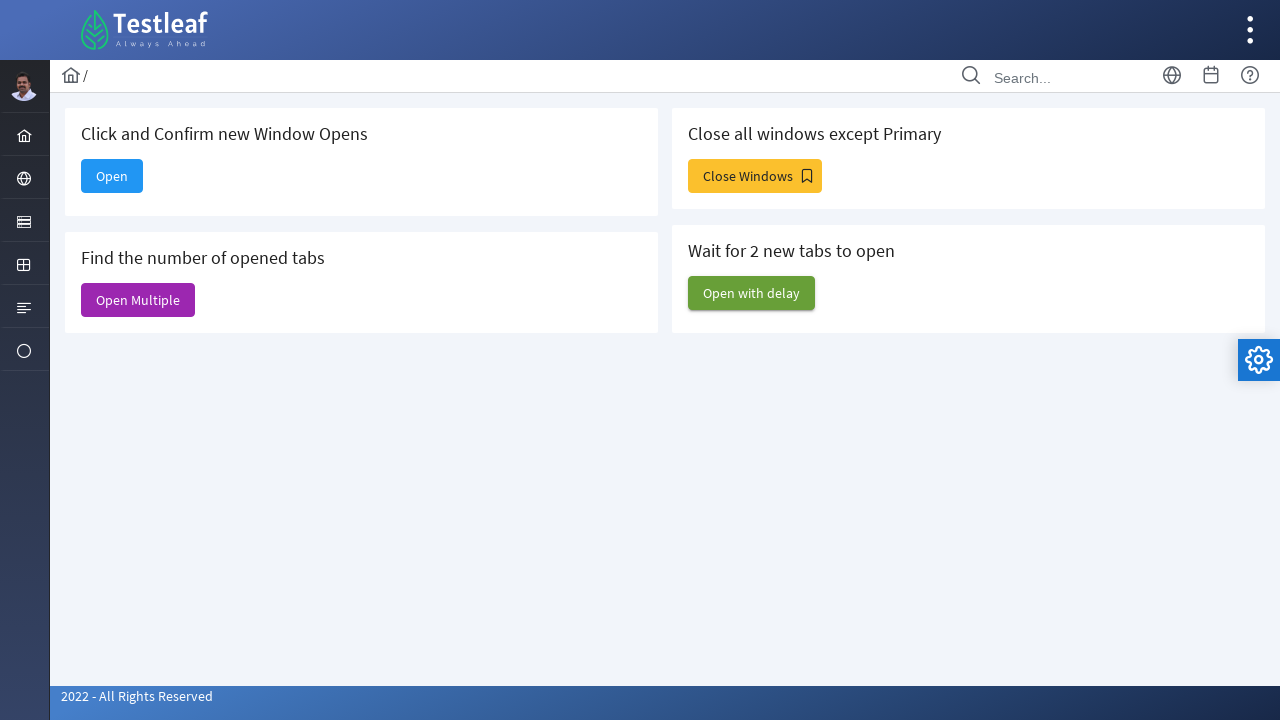

Closed window 7
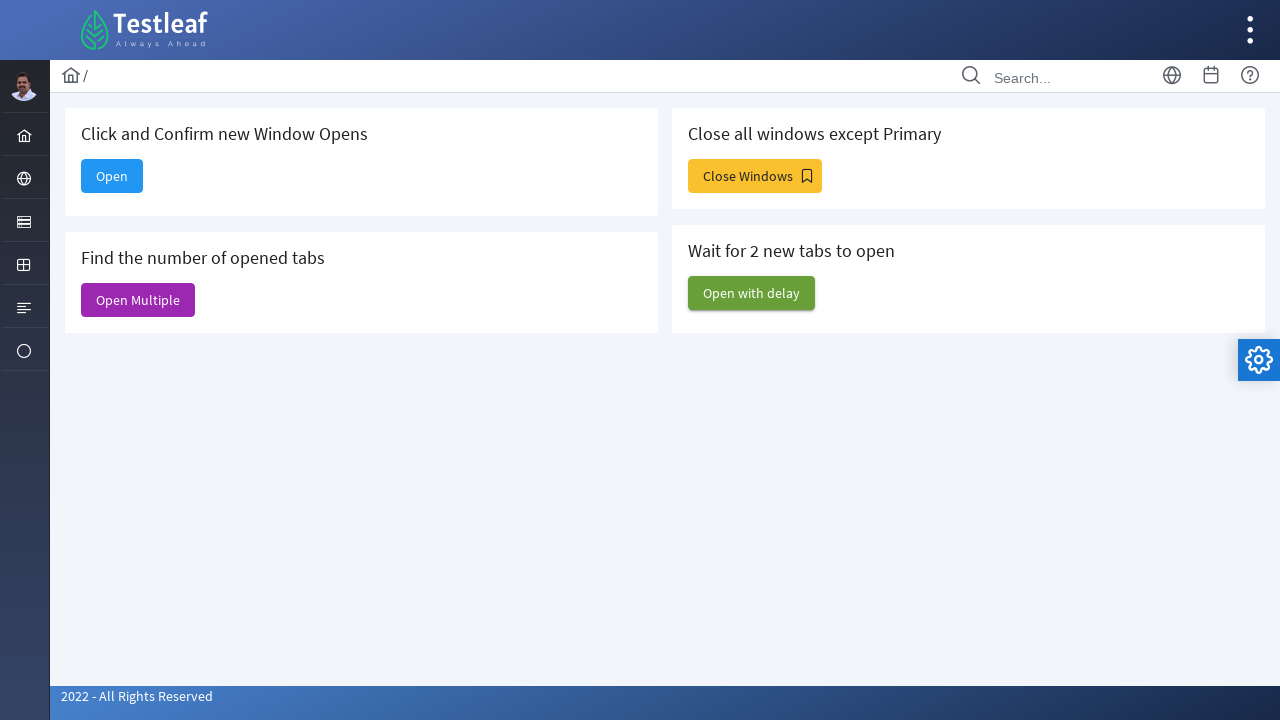

Closed window 8
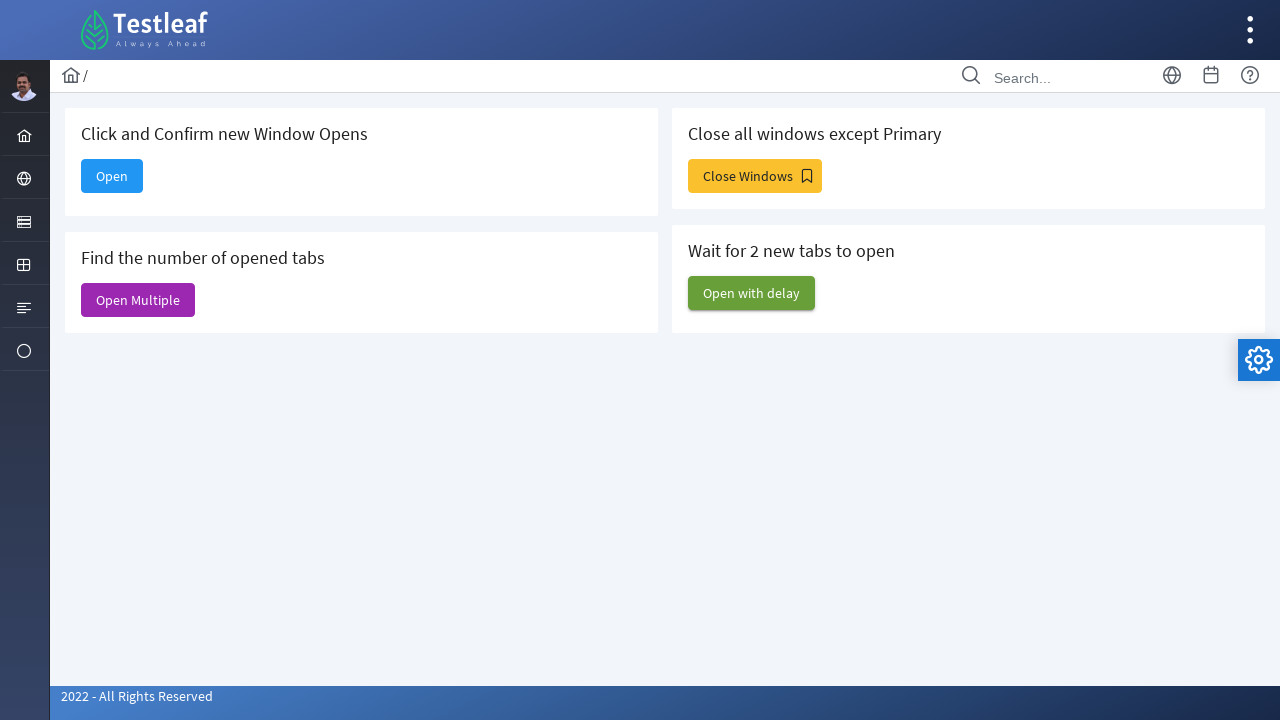

Closed window 9
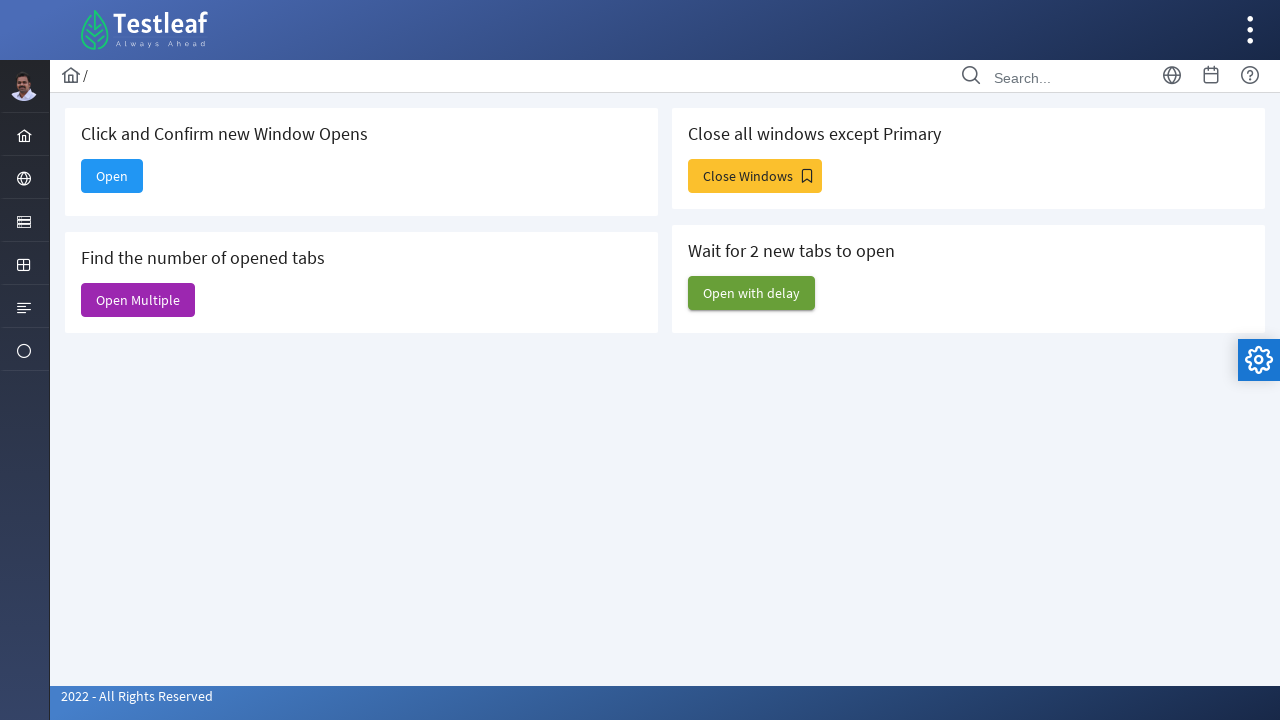

Clicked 'Open with delay' button to open delayed windows at (752, 293) on xpath=//span[text()='Open with delay']
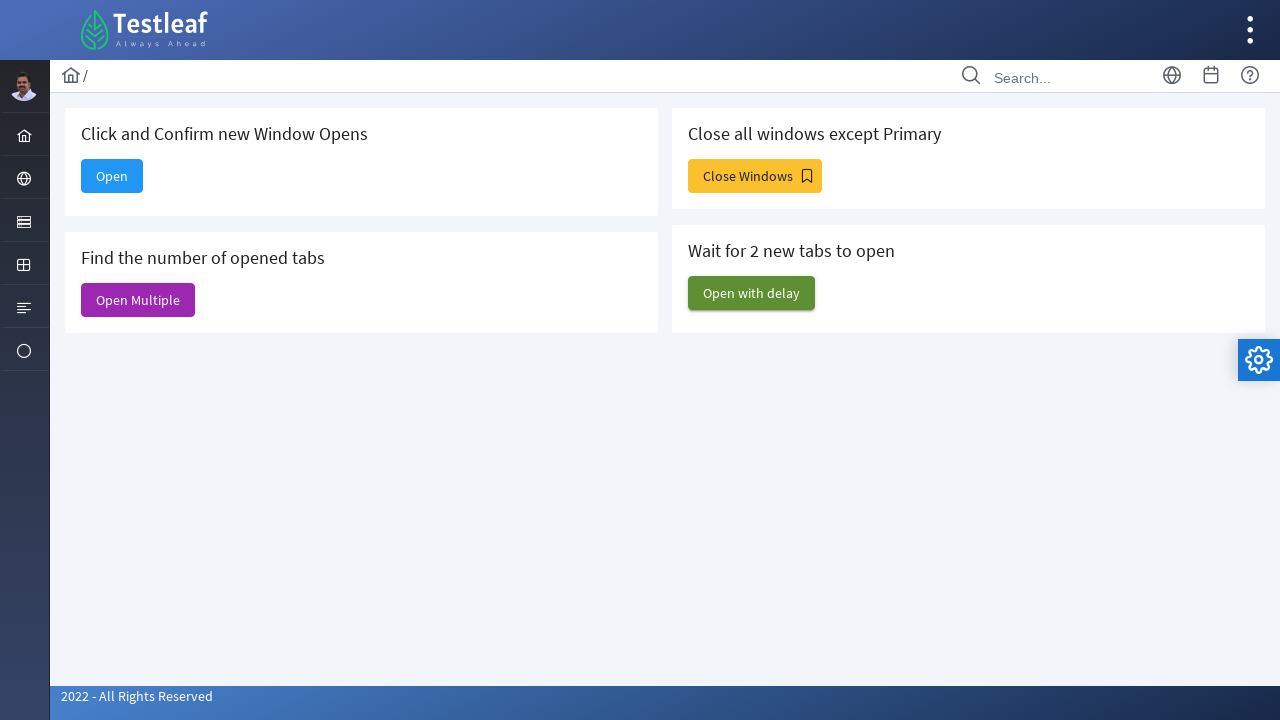

Waited 2 seconds for delayed windows to open
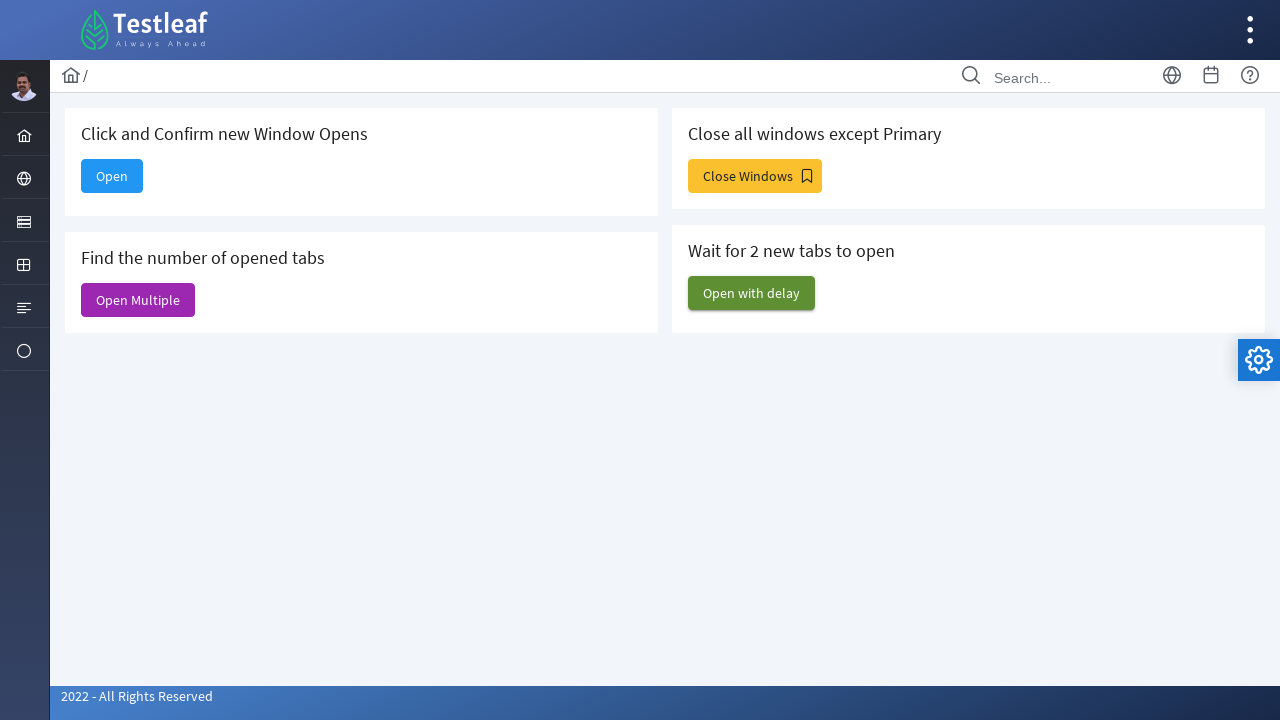

Retrieved final window count after delayed opening - Total windows: 3
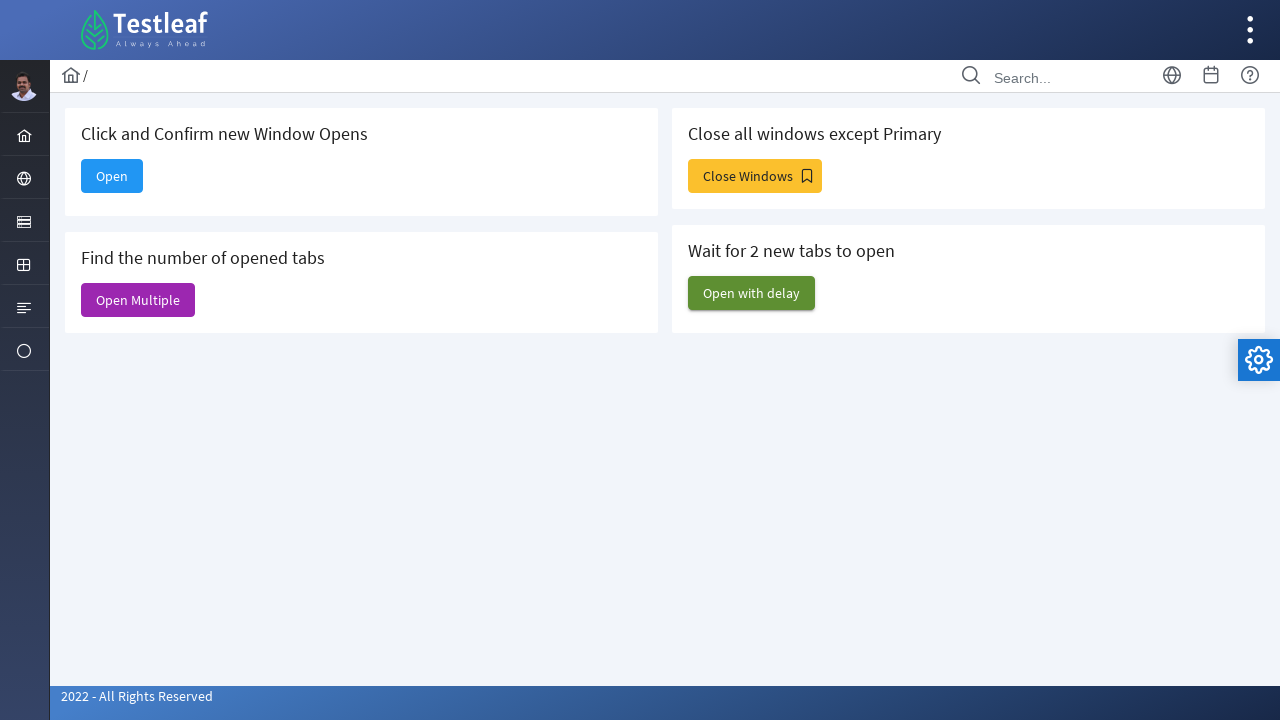

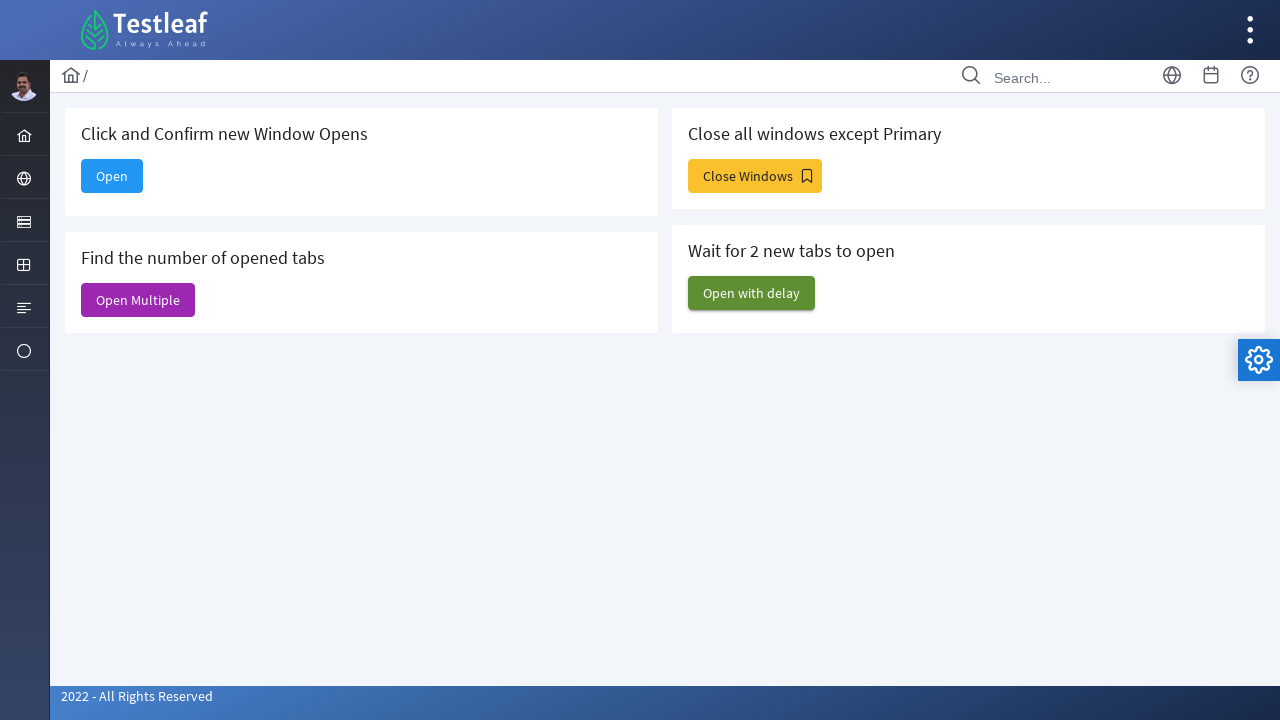